Tests JavaScript alert handling by clicking a button that triggers an alert and accepting it

Starting URL: https://letcode.in/alert

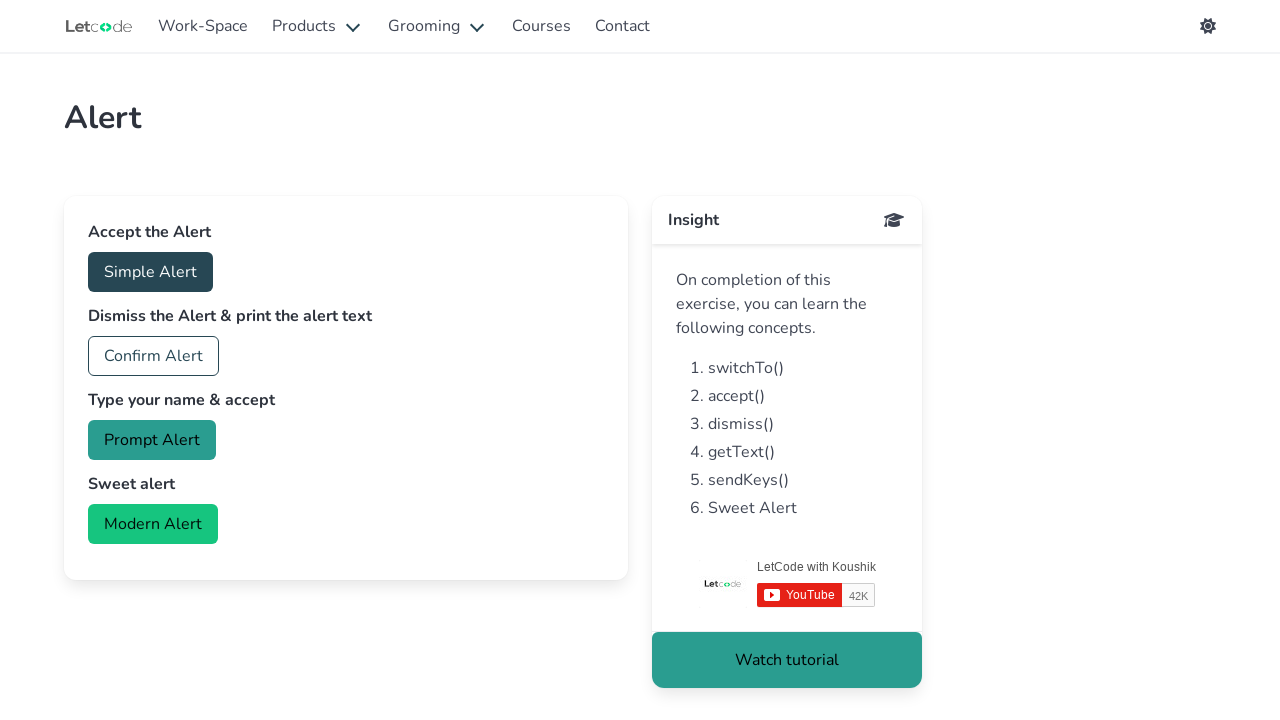

Waited for page to fully load (networkidle)
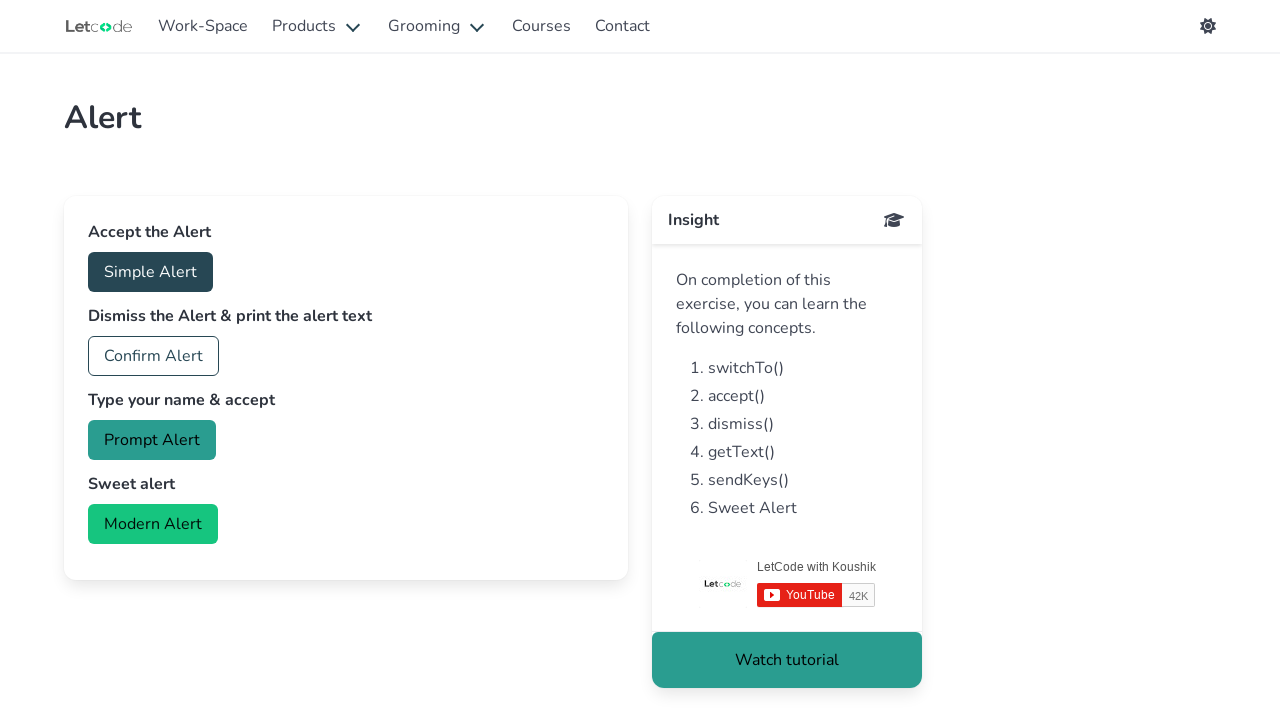

Set up dialog handler to accept alerts
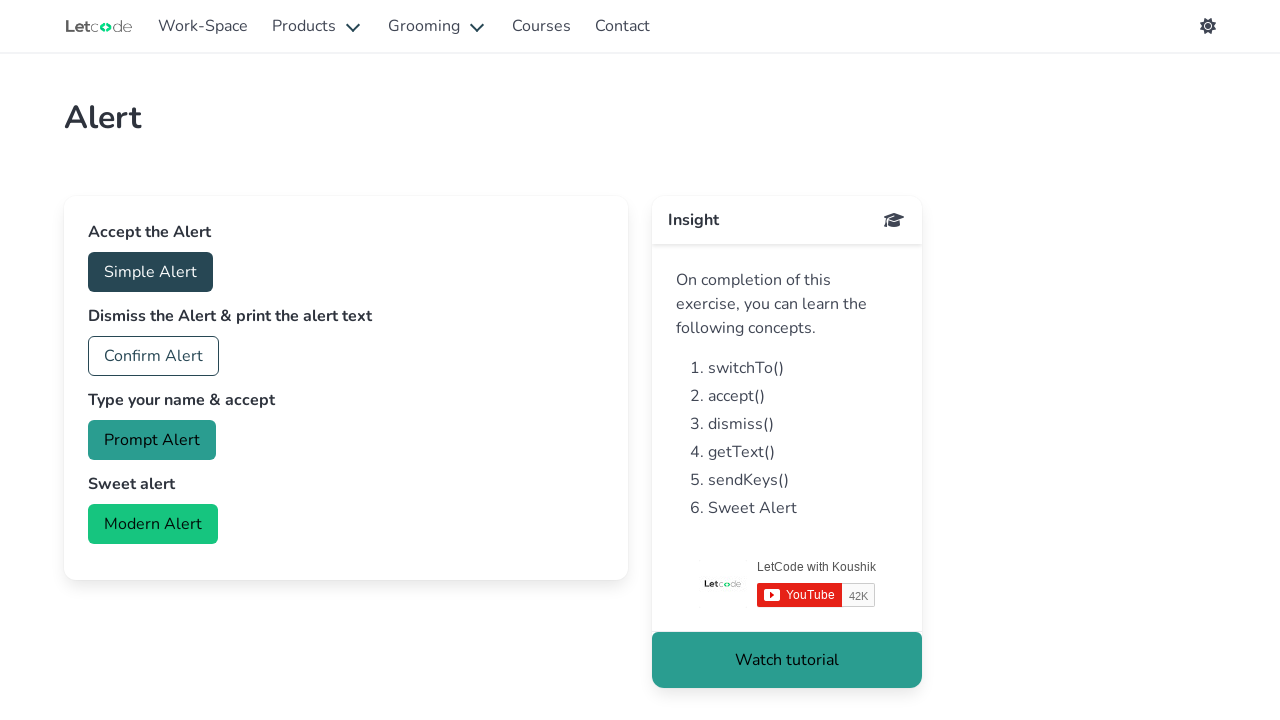

Clicked the accept button to trigger JavaScript alert at (150, 272) on xpath=//button[@id="accept"]
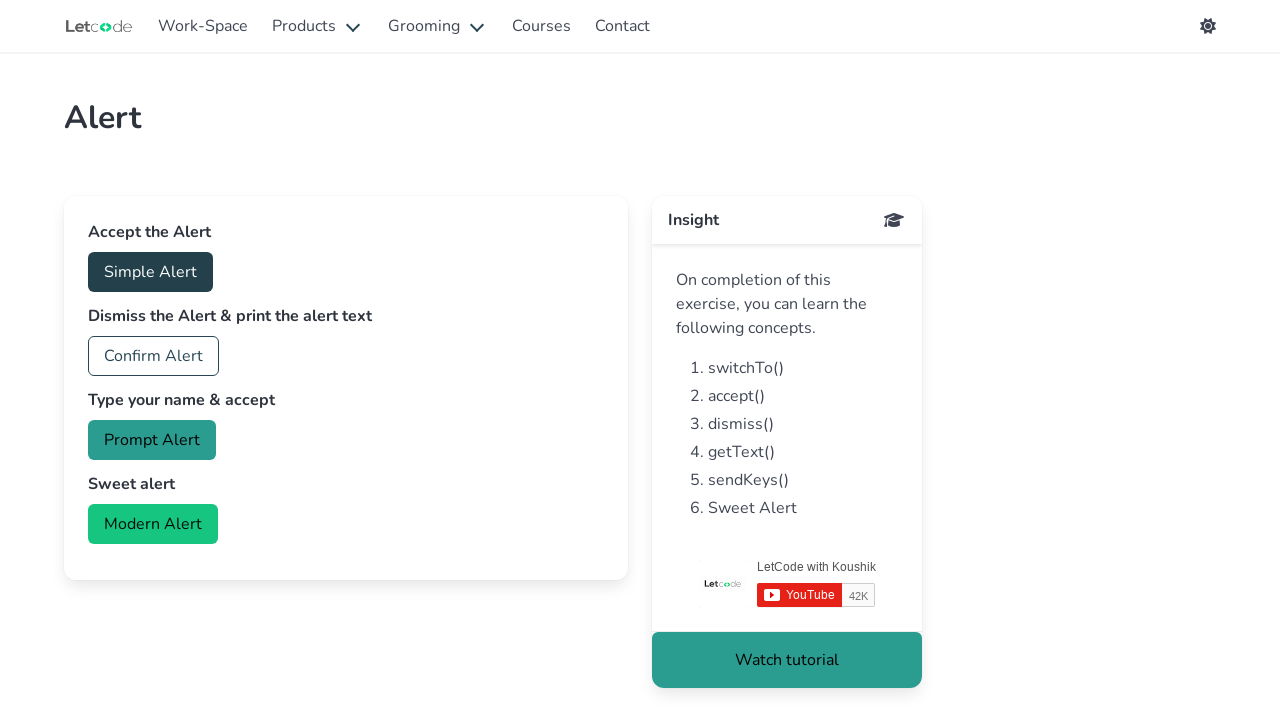

Waited for page to fully load after alert handling
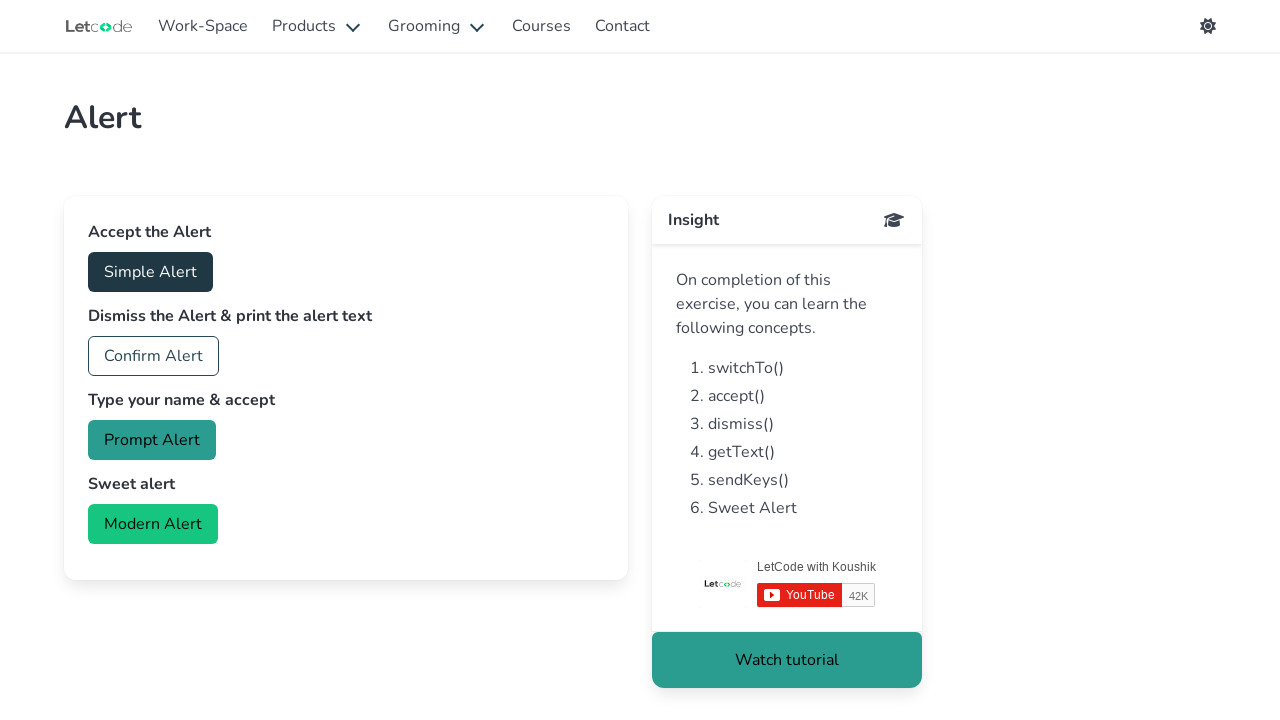

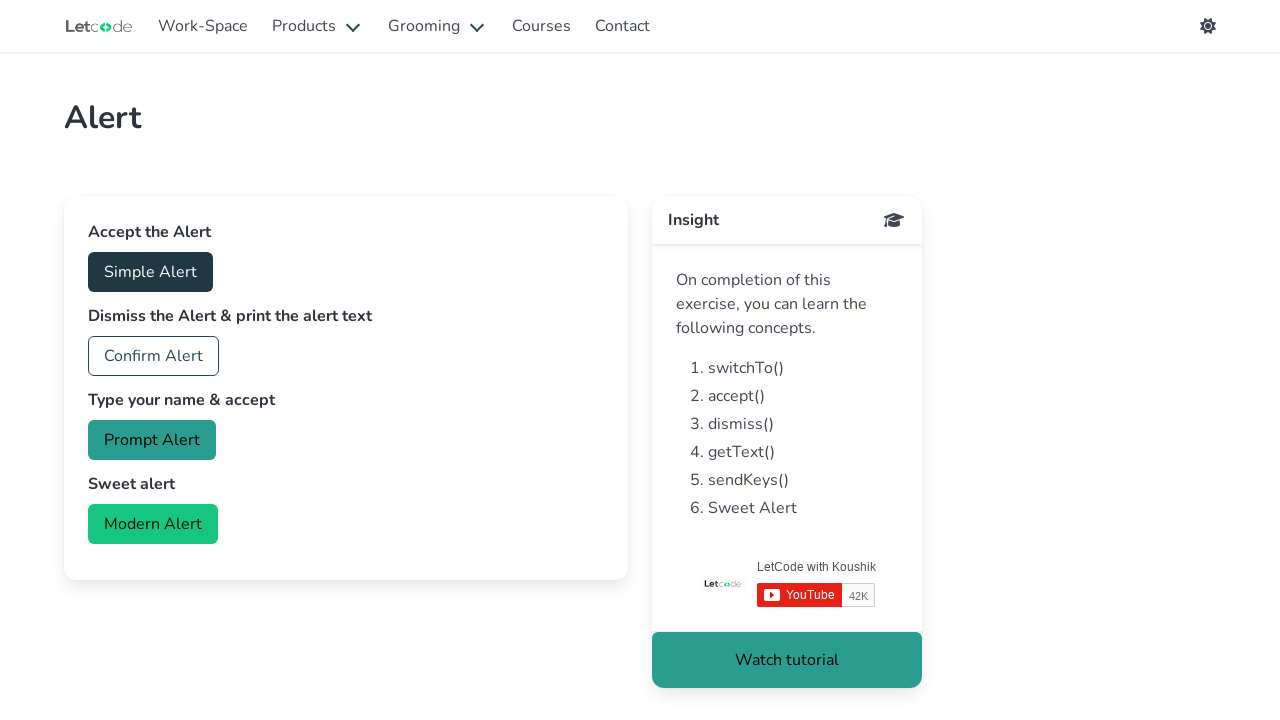